Tests multiple select dropdown functionality by selecting options by index and visible text, deselecting options, selecting all options in a loop, and then deselecting all

Starting URL: http://syntaxprojects.com/basic-select-dropdown-demo.php

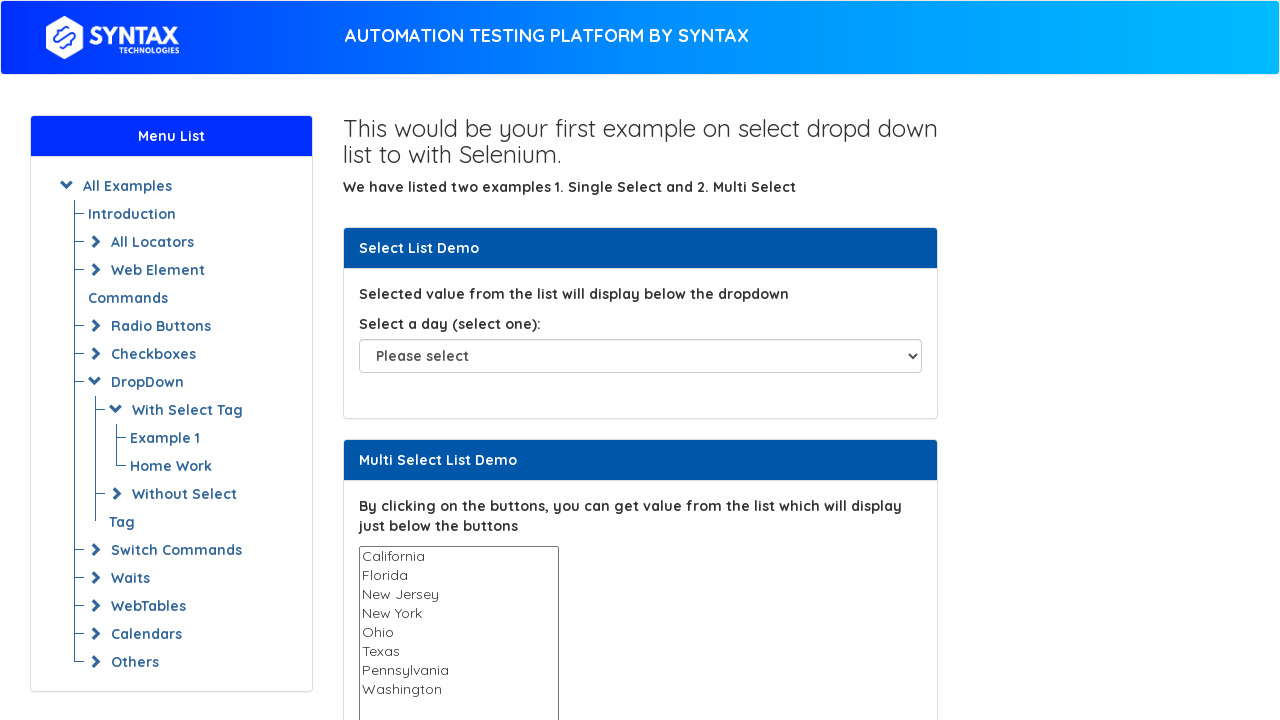

Navigated to the multiple select dropdown demo page
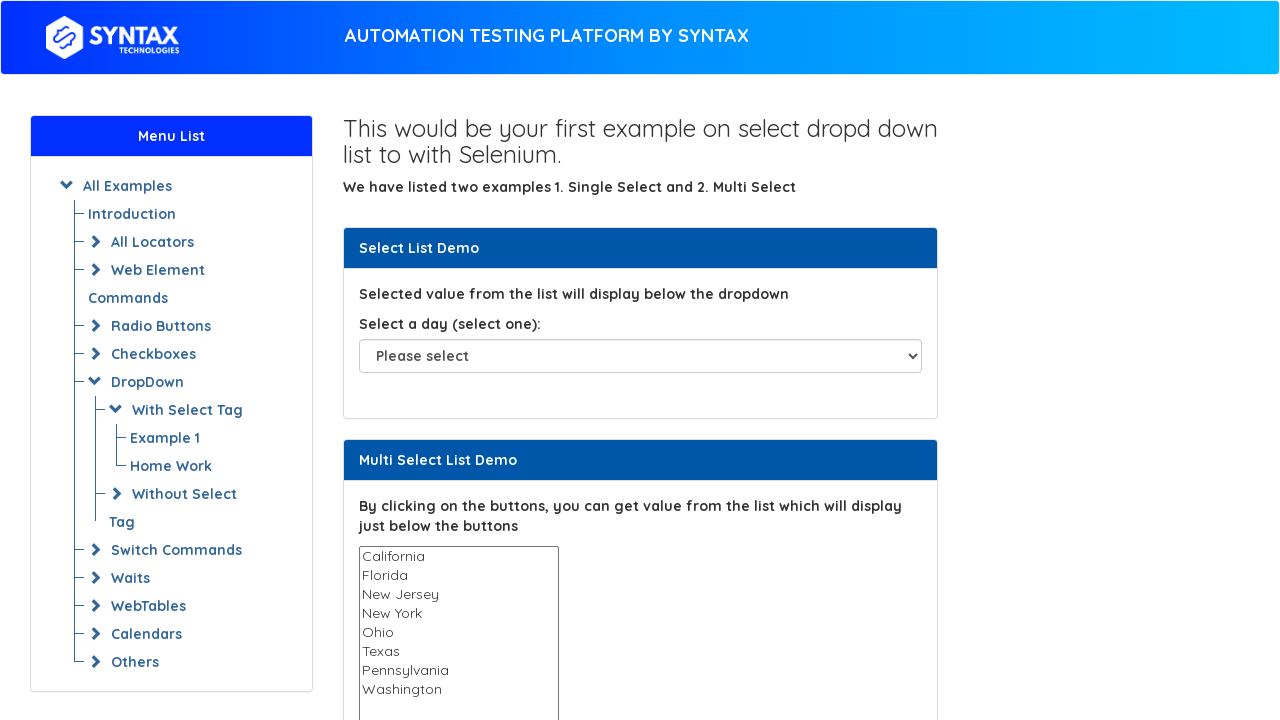

Located the multi-select dropdown element
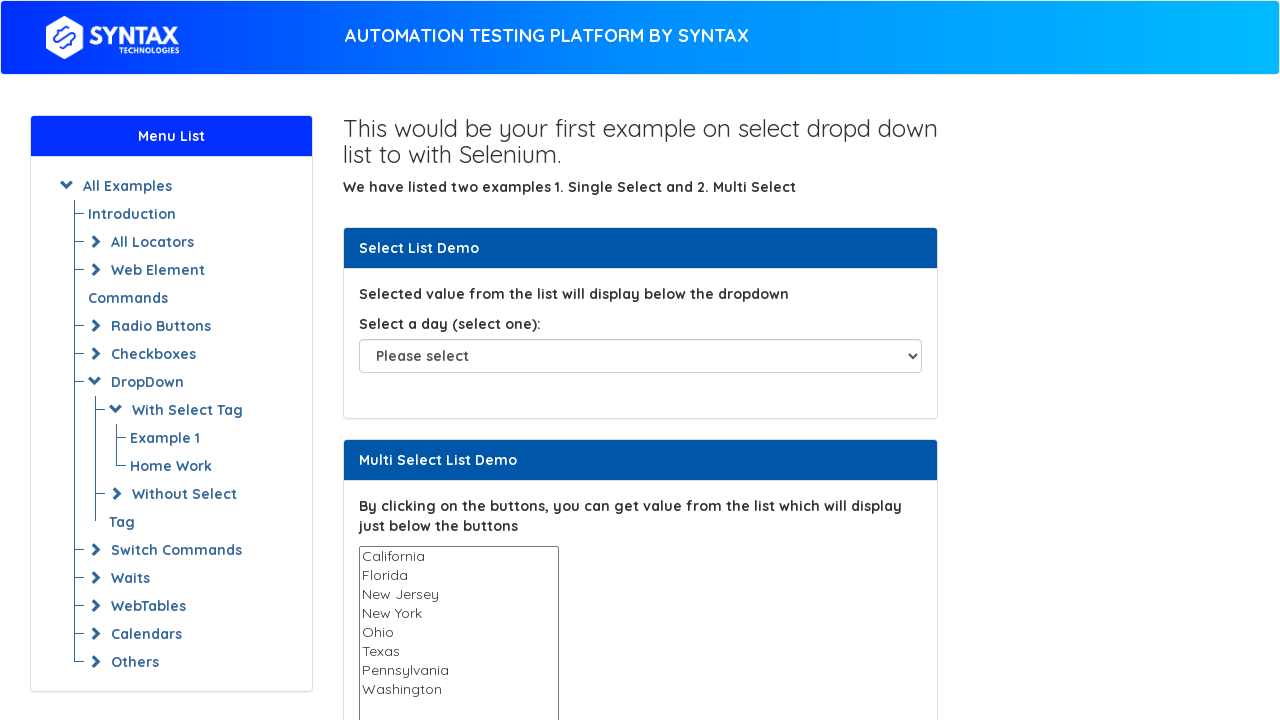

Selected option at index 3 (4th option) by index on select#multi-select
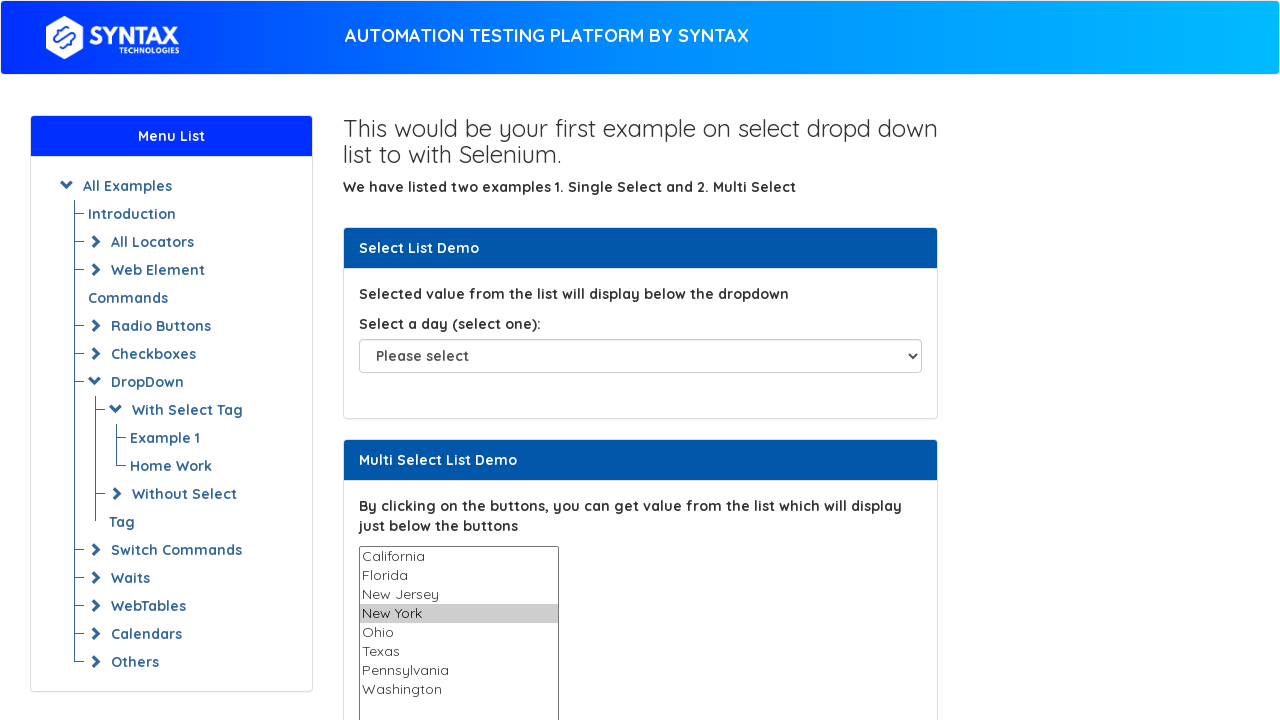

Selected 'Texas' option by visible text on select#multi-select
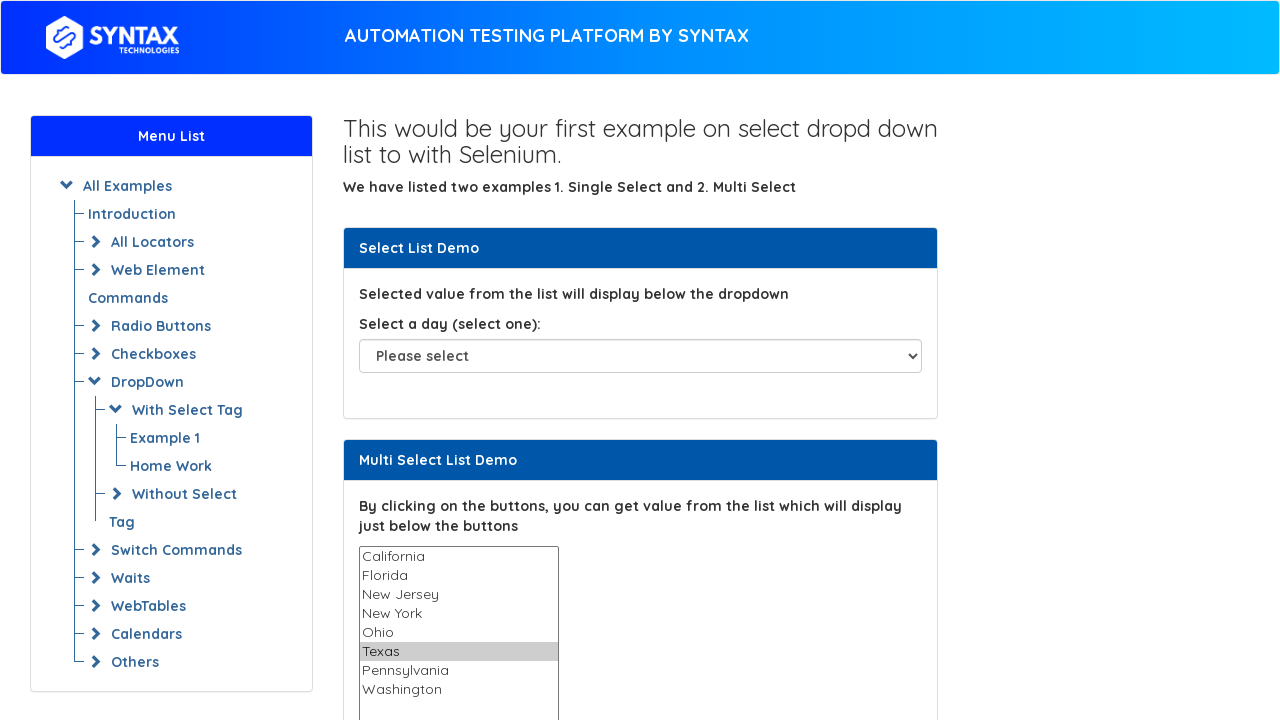

Waited 1 second
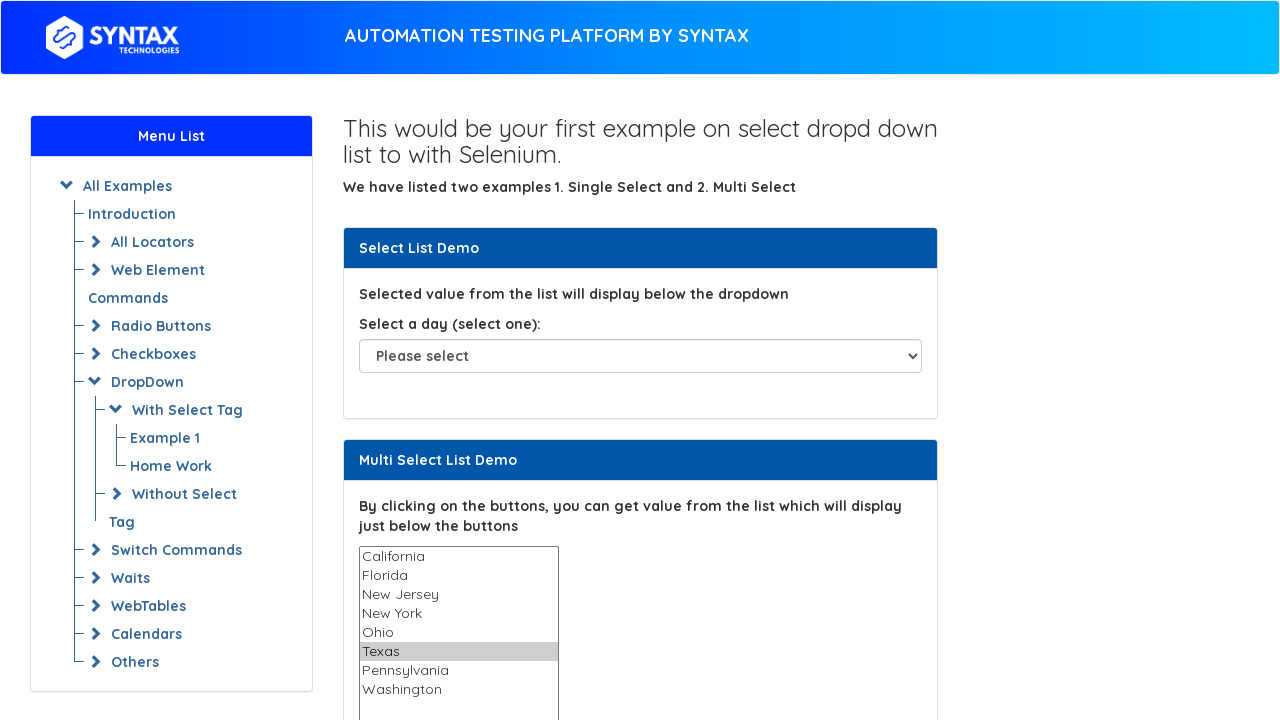

Retrieved all option elements from the dropdown
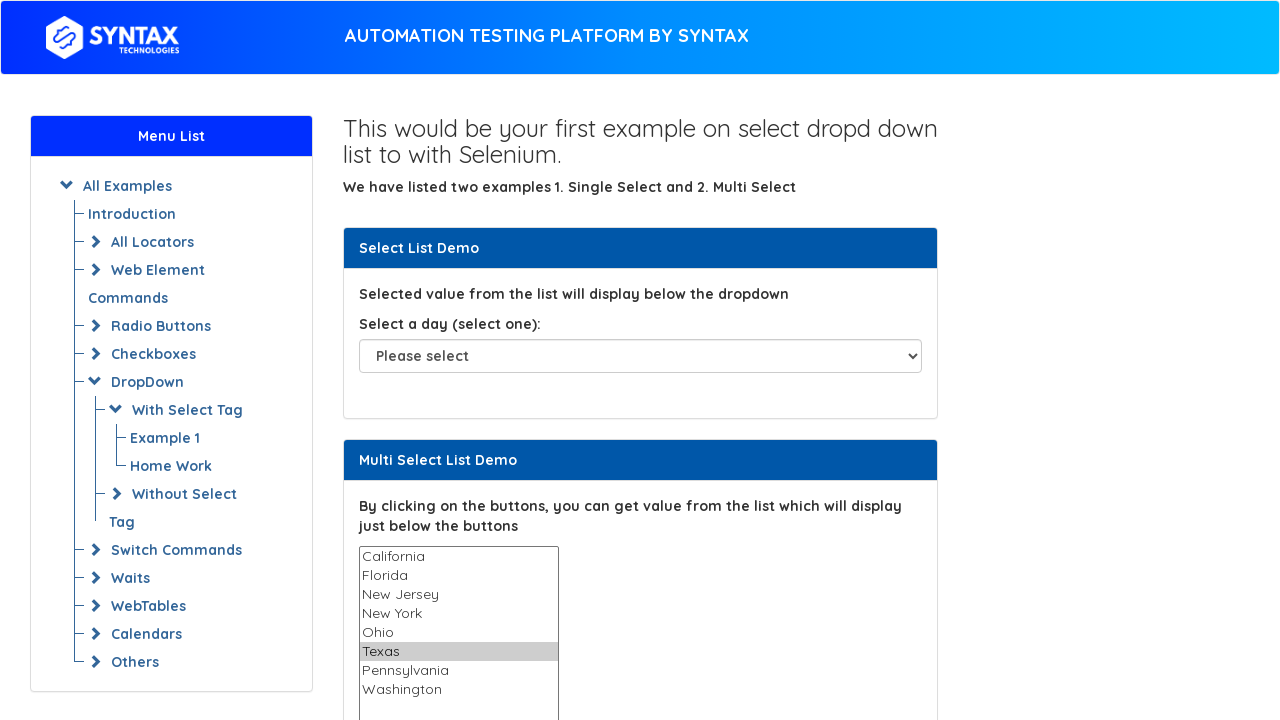

Extracted all 8 option values from the dropdown
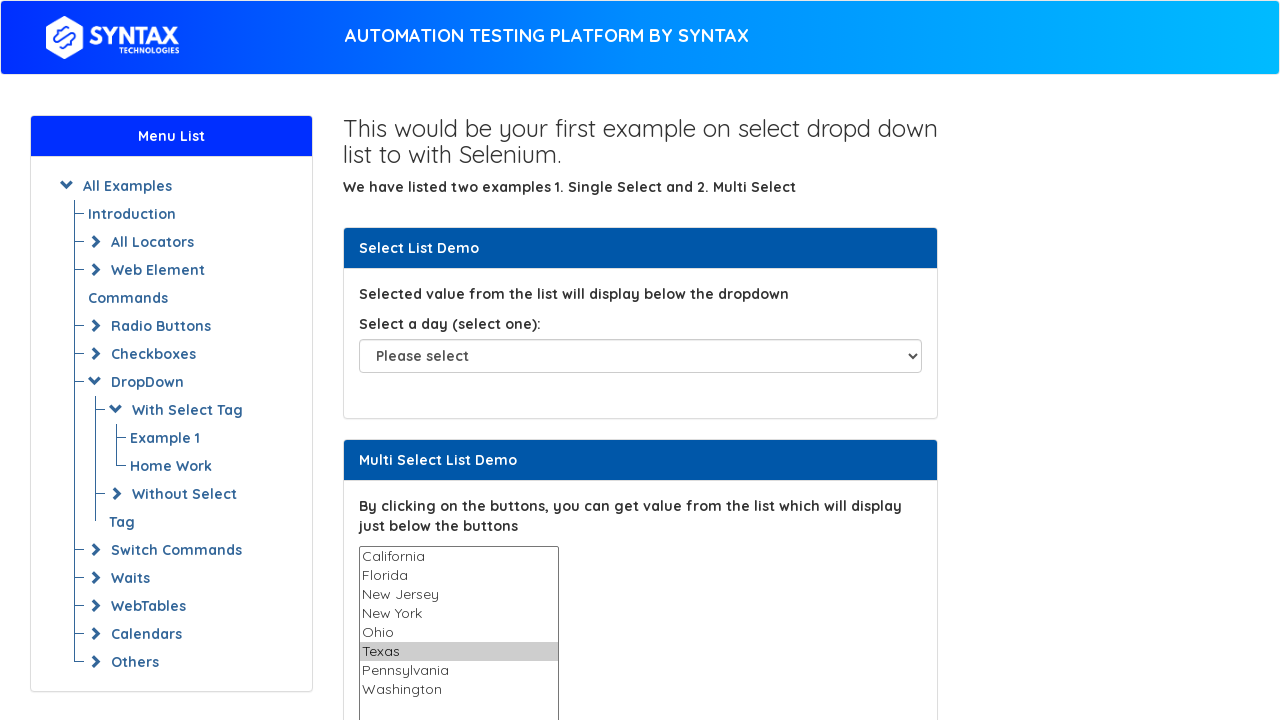

Selected all options in the dropdown on select#multi-select
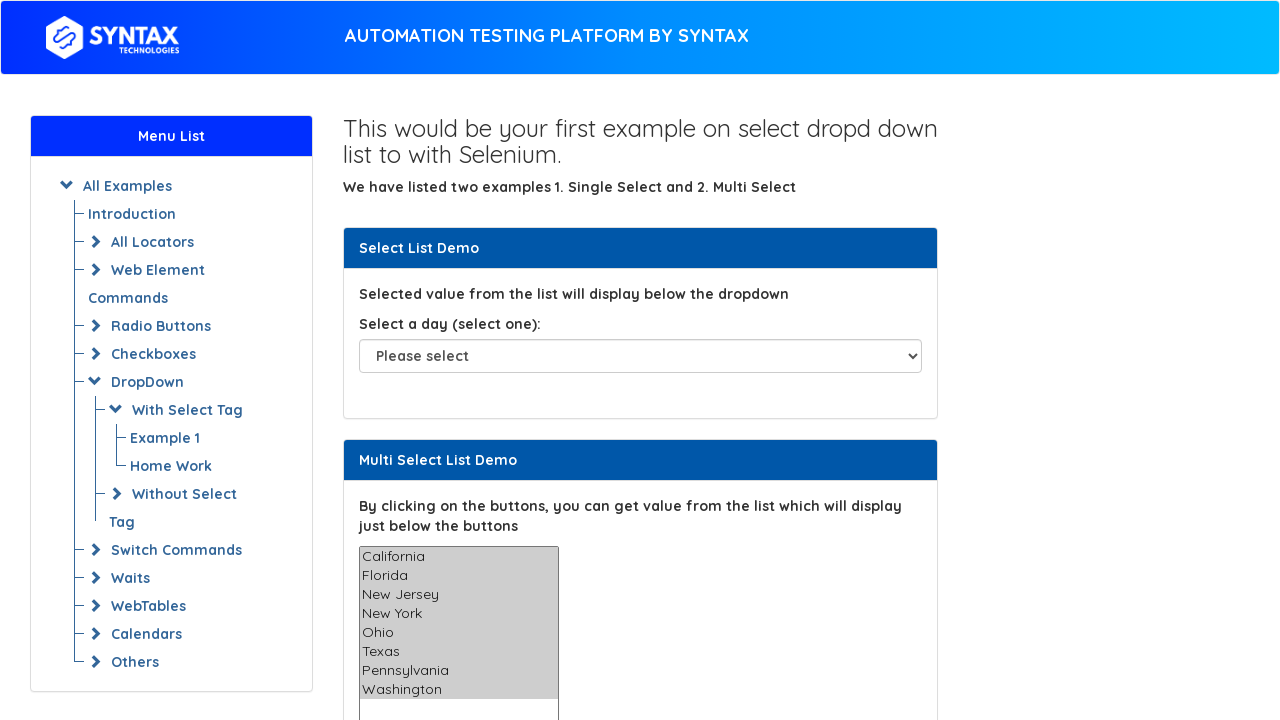

Waited 1 second
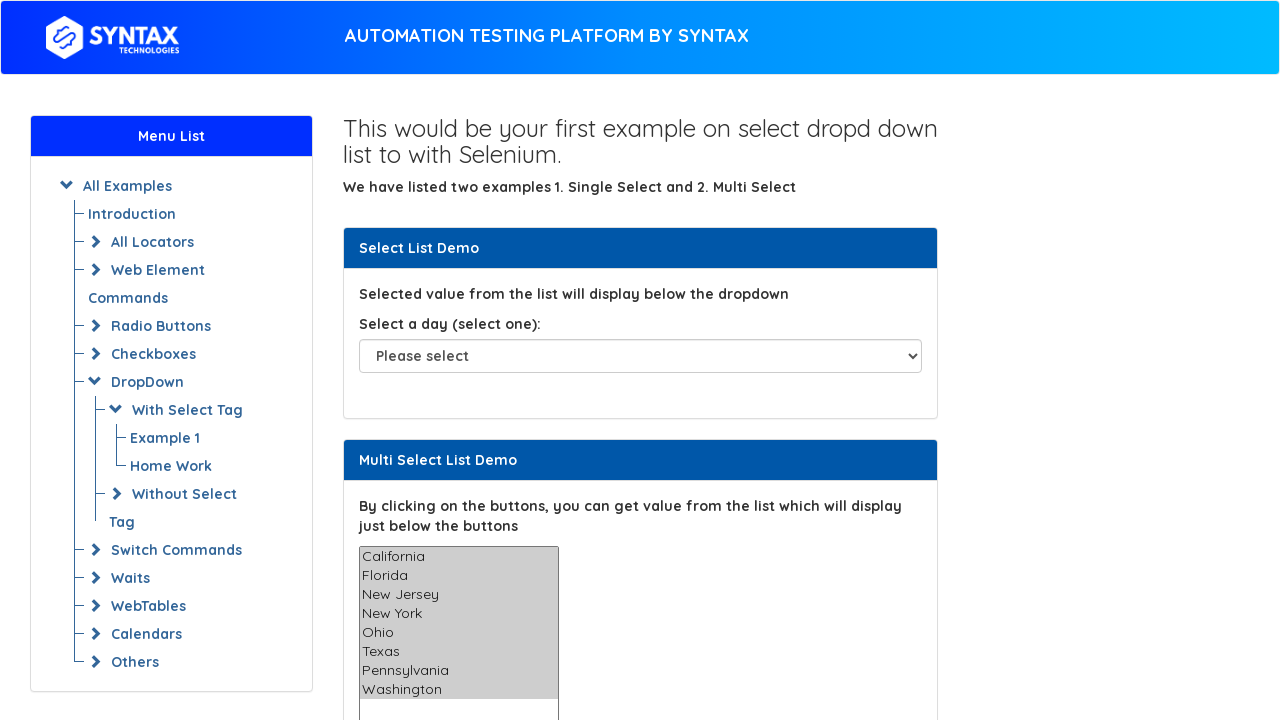

Deselected all options in the dropdown
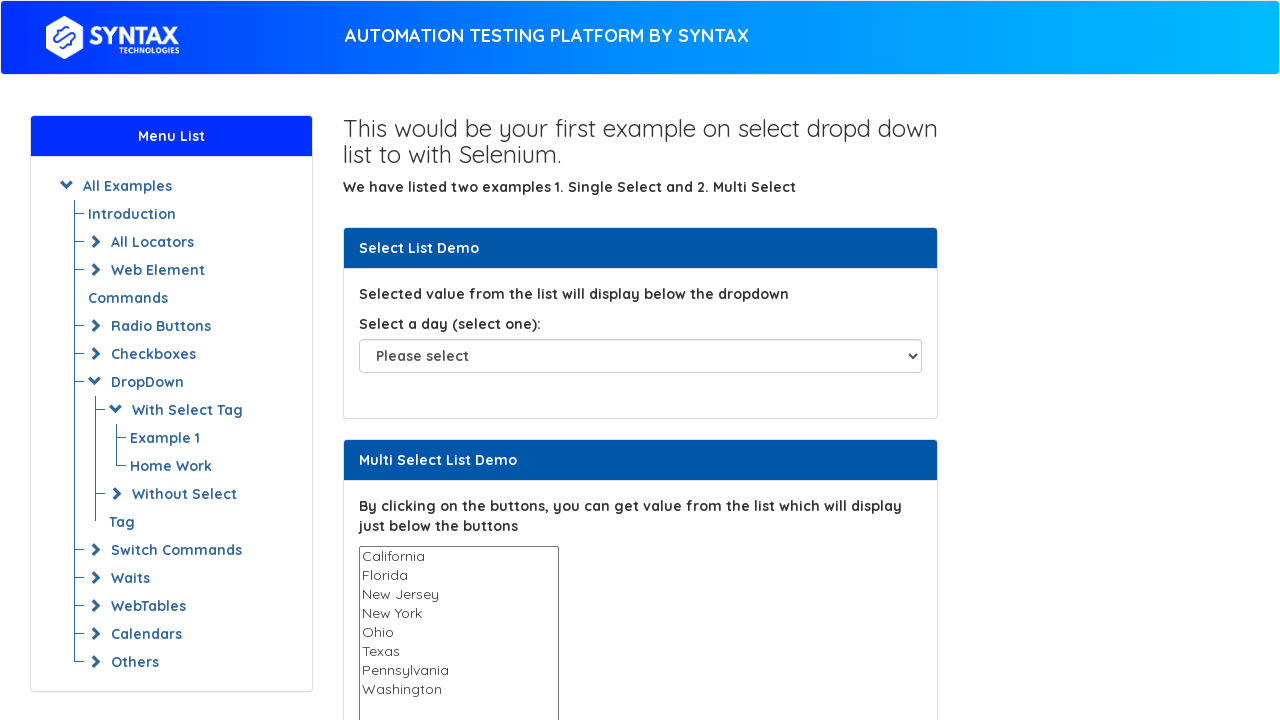

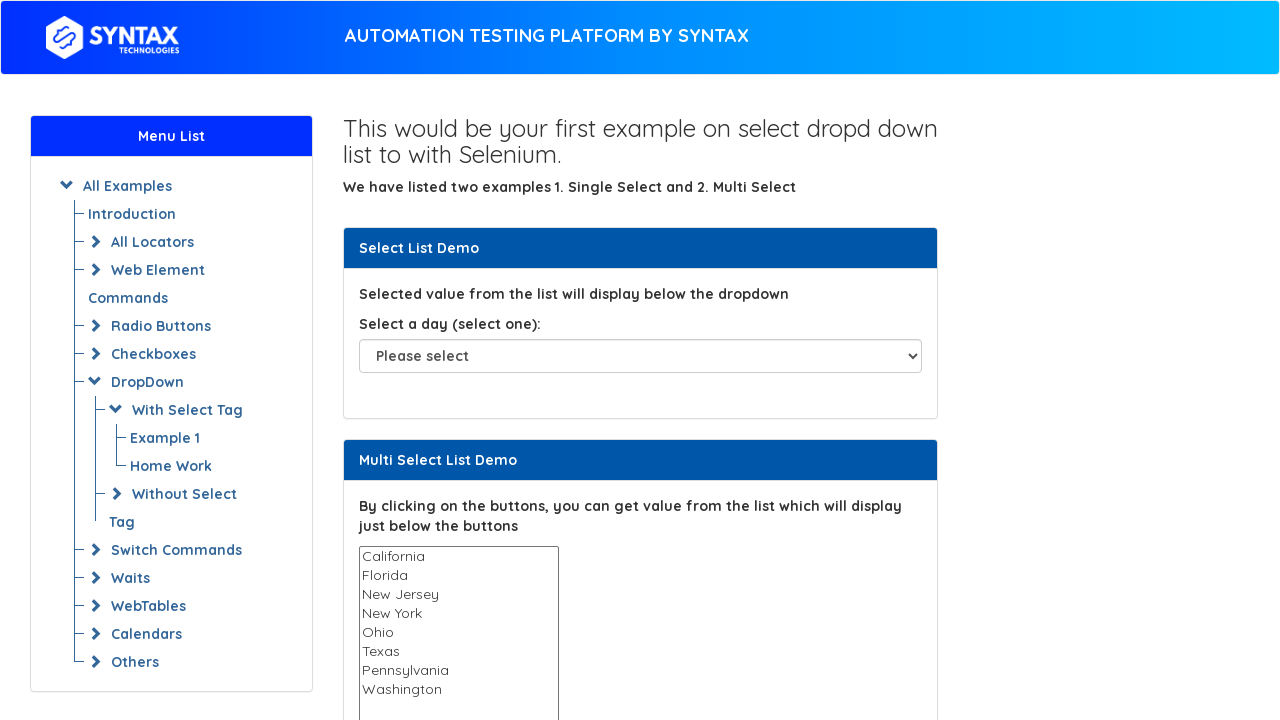